Navigates to a login page and verifies the Login button exists by locating it and checking its CSS properties

Starting URL: https://opensource-demo.orangehrmlive.com/web/index.php/auth/login

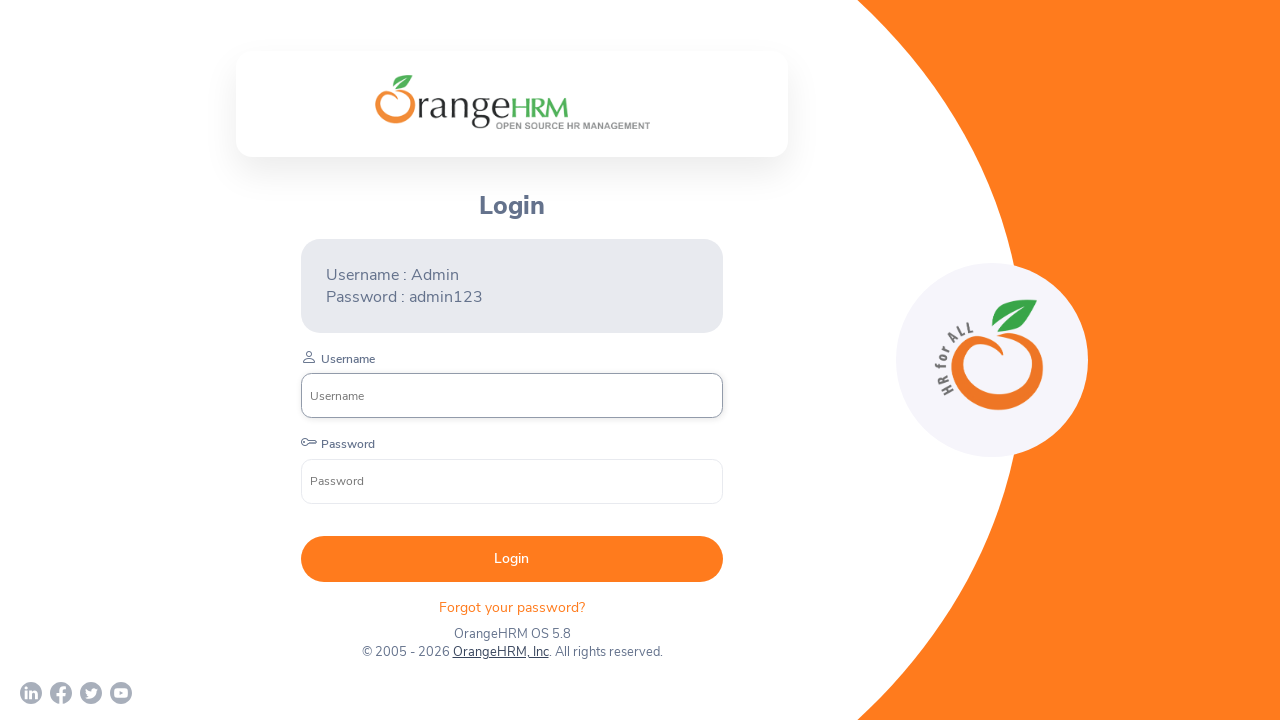

Navigated to OrangeHRM login page
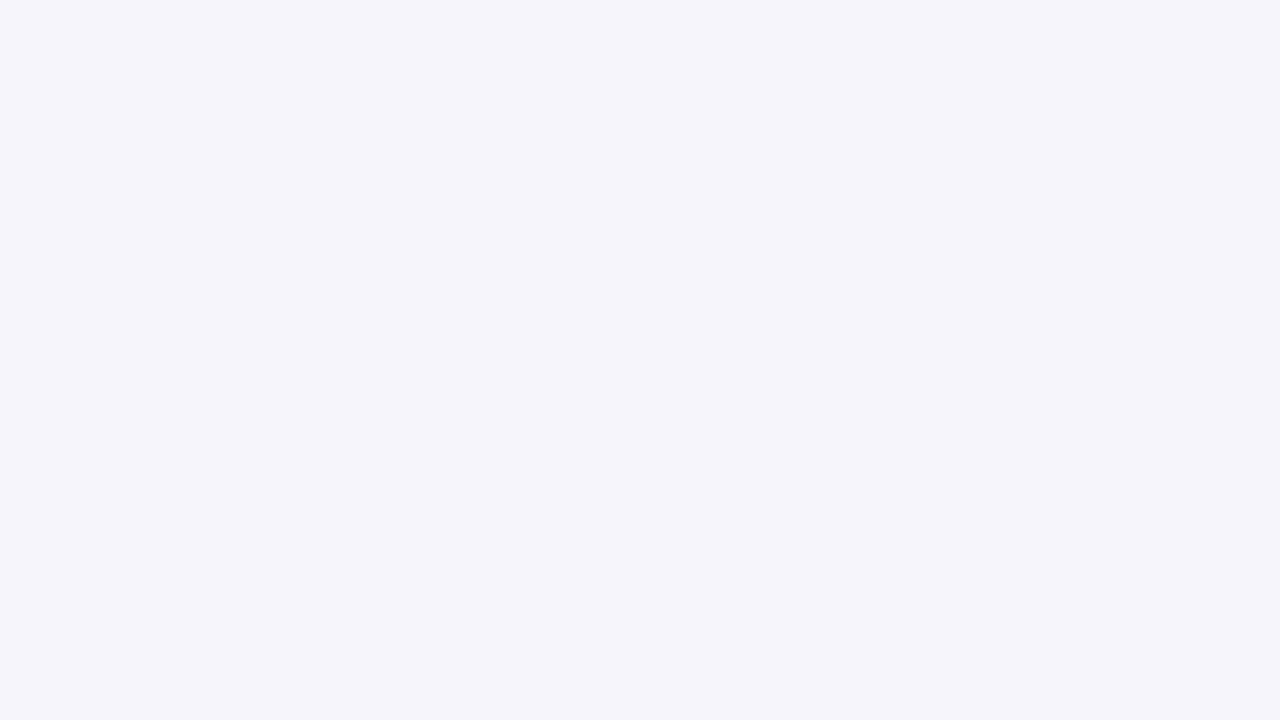

Located the Login button on the page
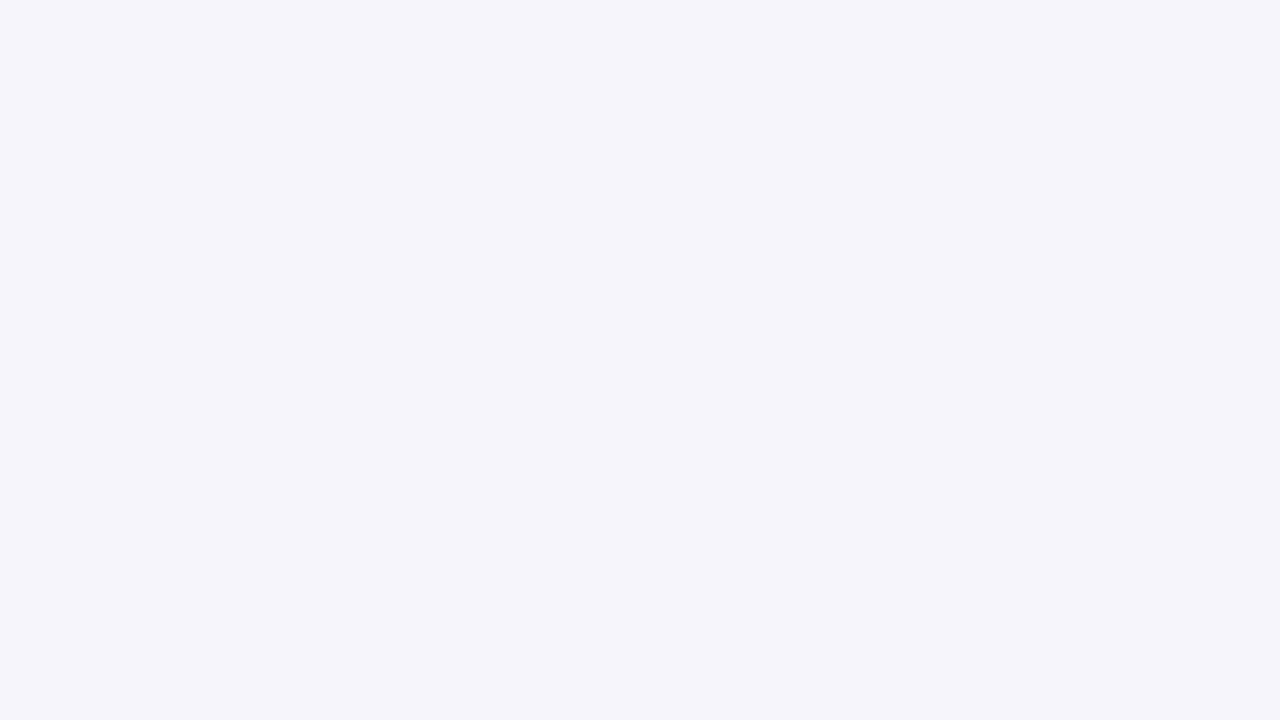

Login button is now visible
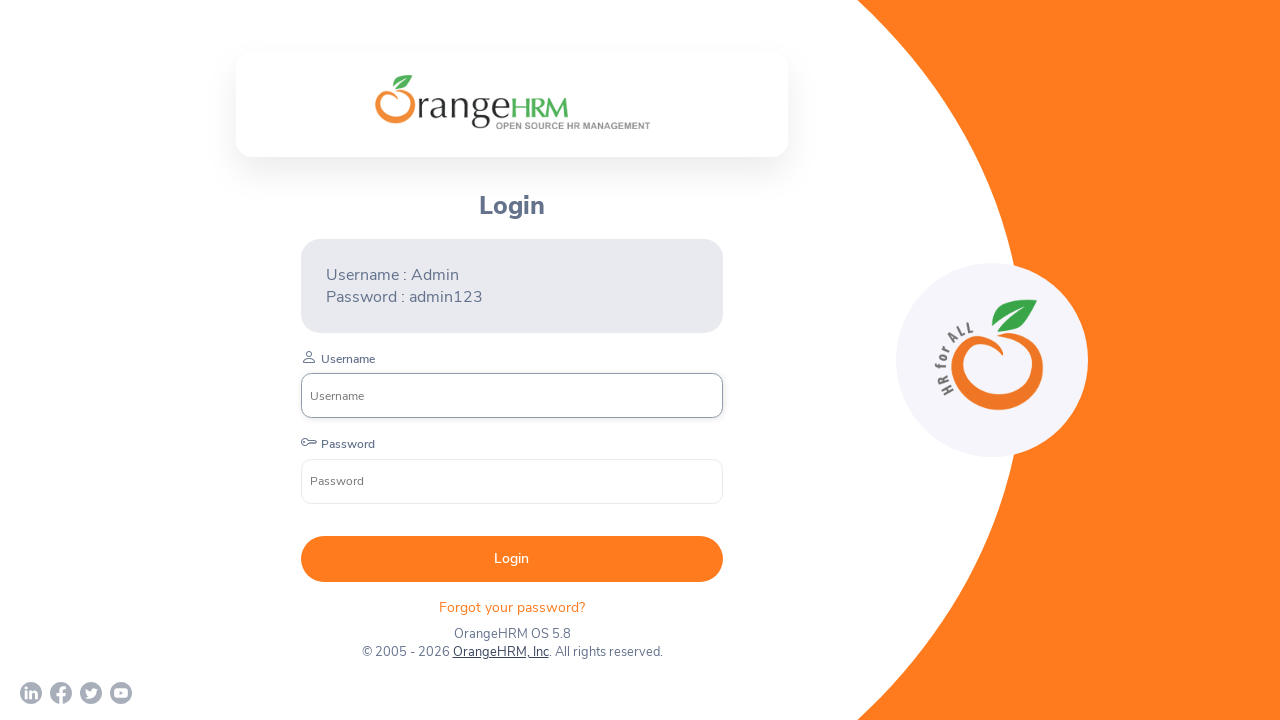

Retrieved CSS color value of Login button: rgb(255, 255, 255)
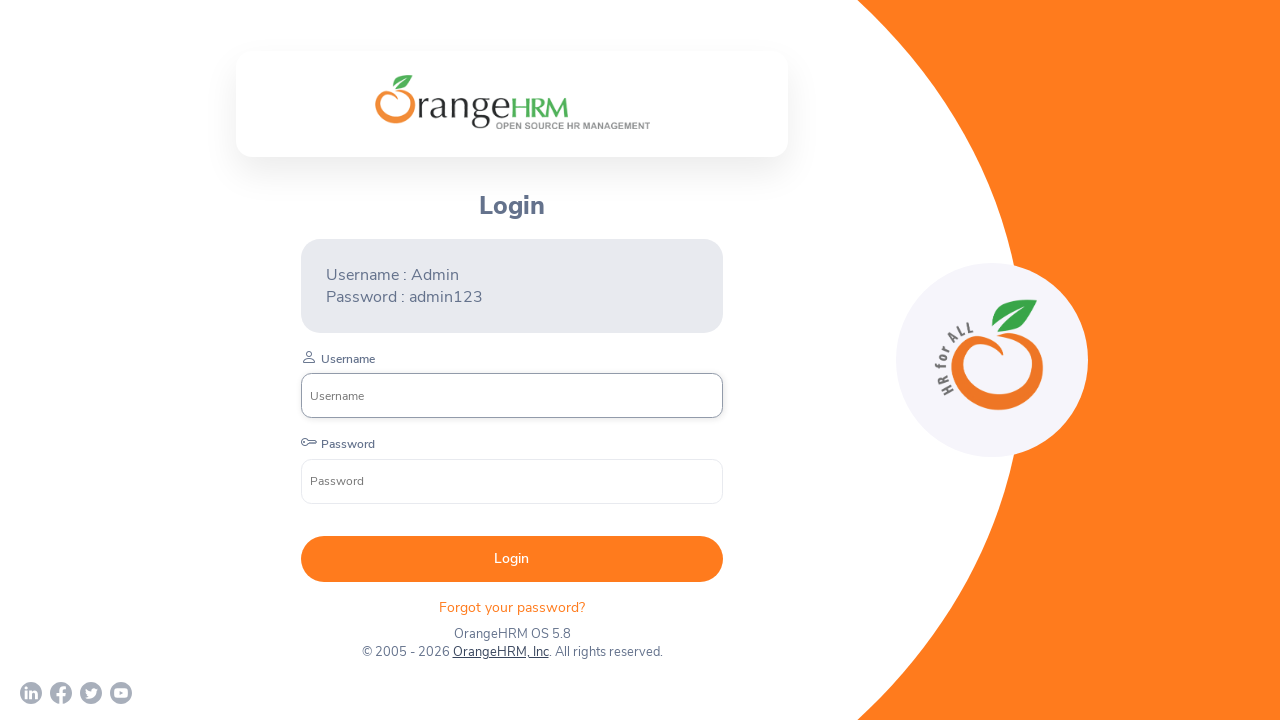

Printed button color to console: rgb(255, 255, 255)
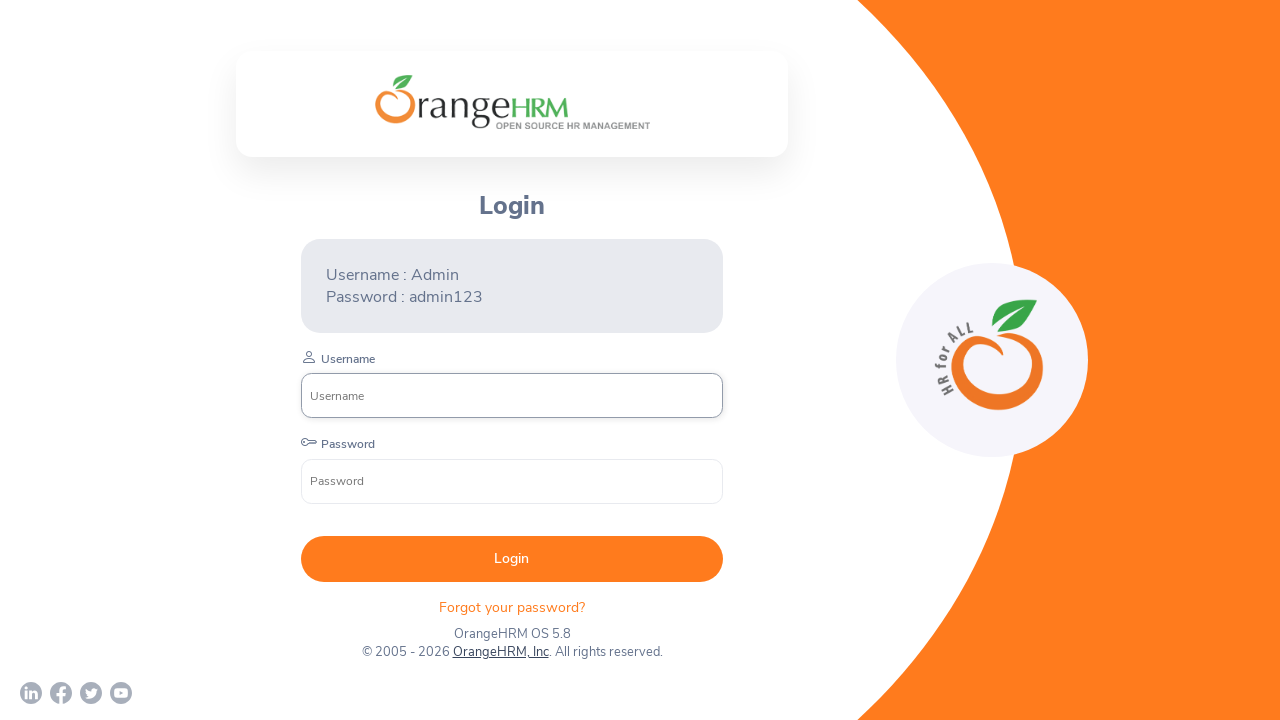

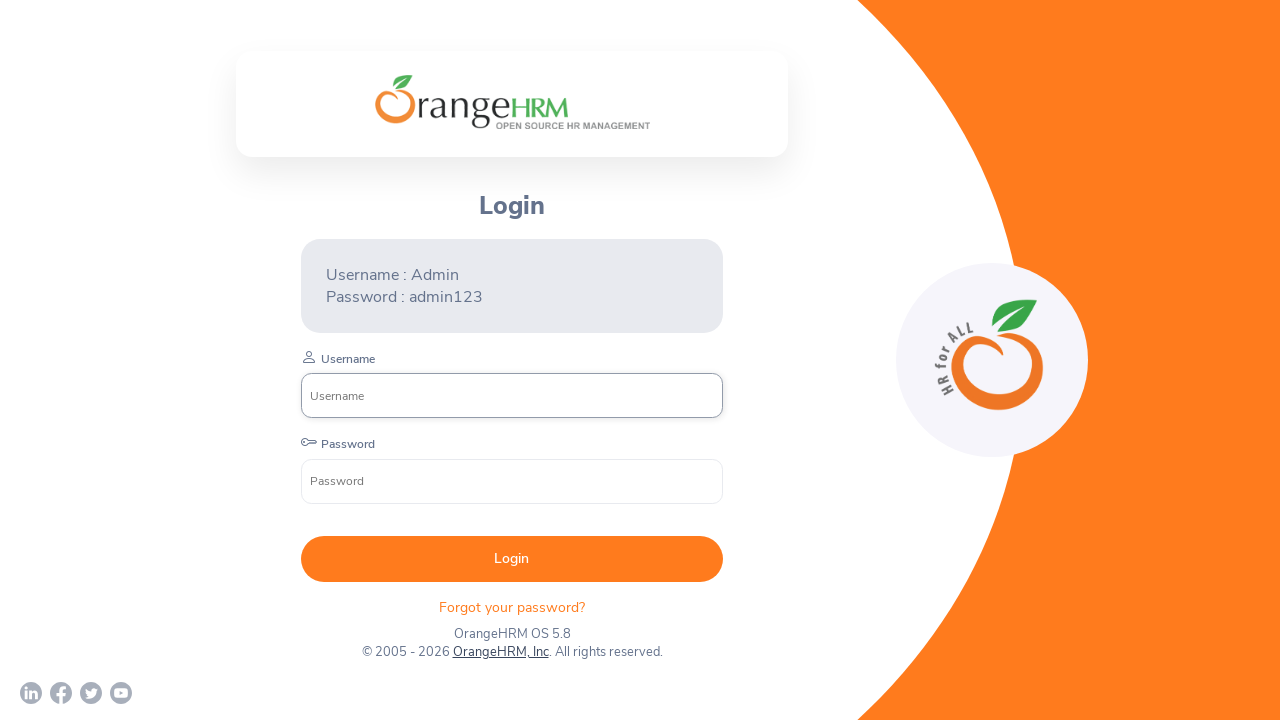